Tests dropdown selection functionality by selecting options using different methods (by index, value, and visible text)

Starting URL: https://www.globalsqa.com/demo-site/select-dropdown-menu/

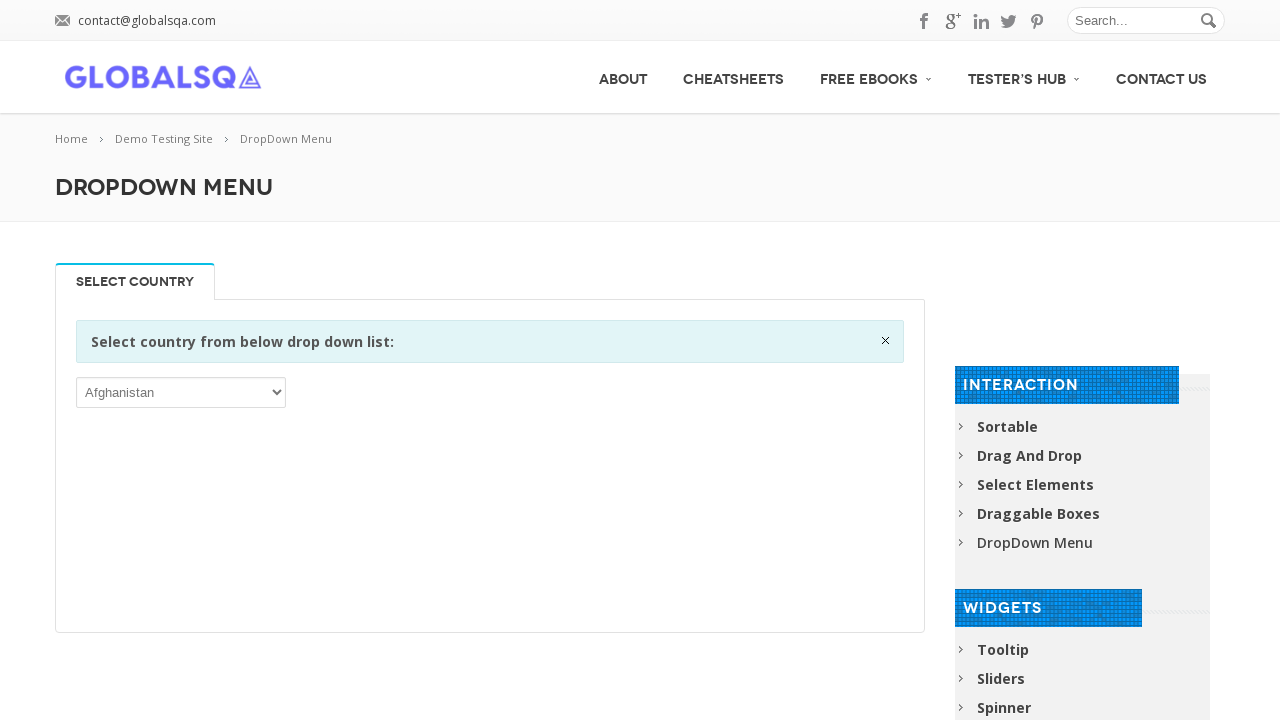

Located dropdown element using xpath
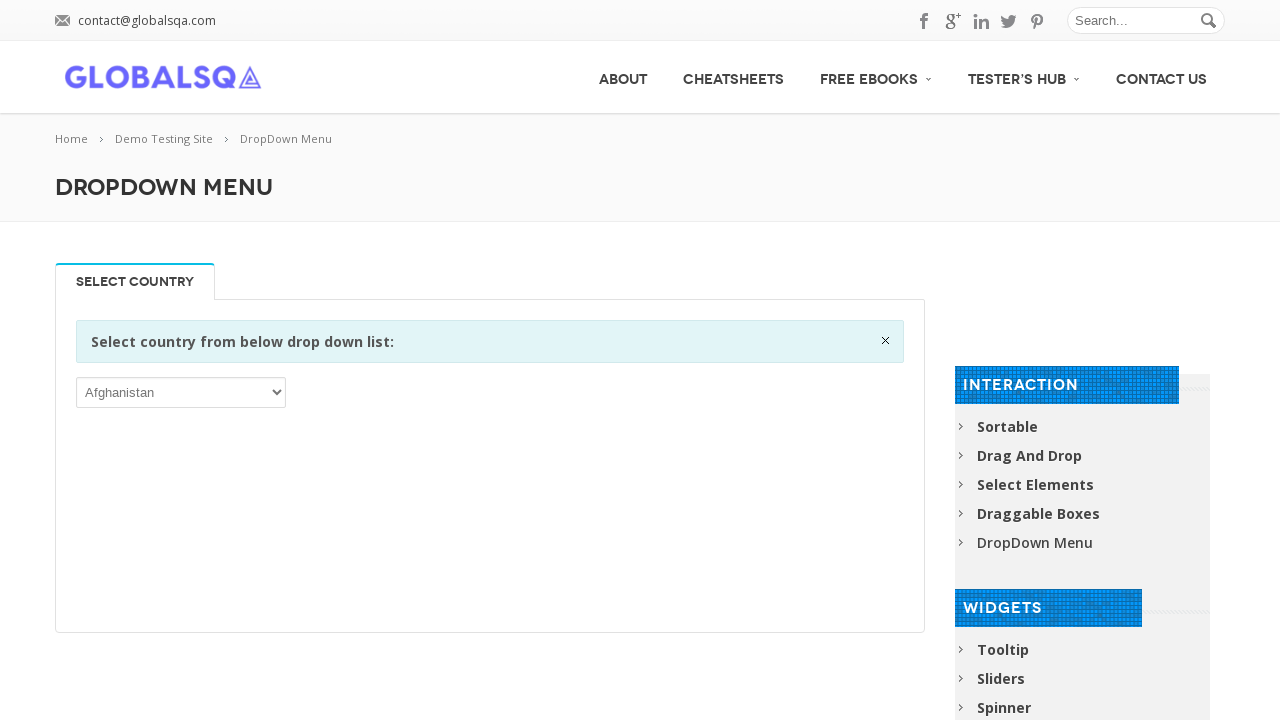

Selected dropdown option by index 3 (4th option) on xpath=//select
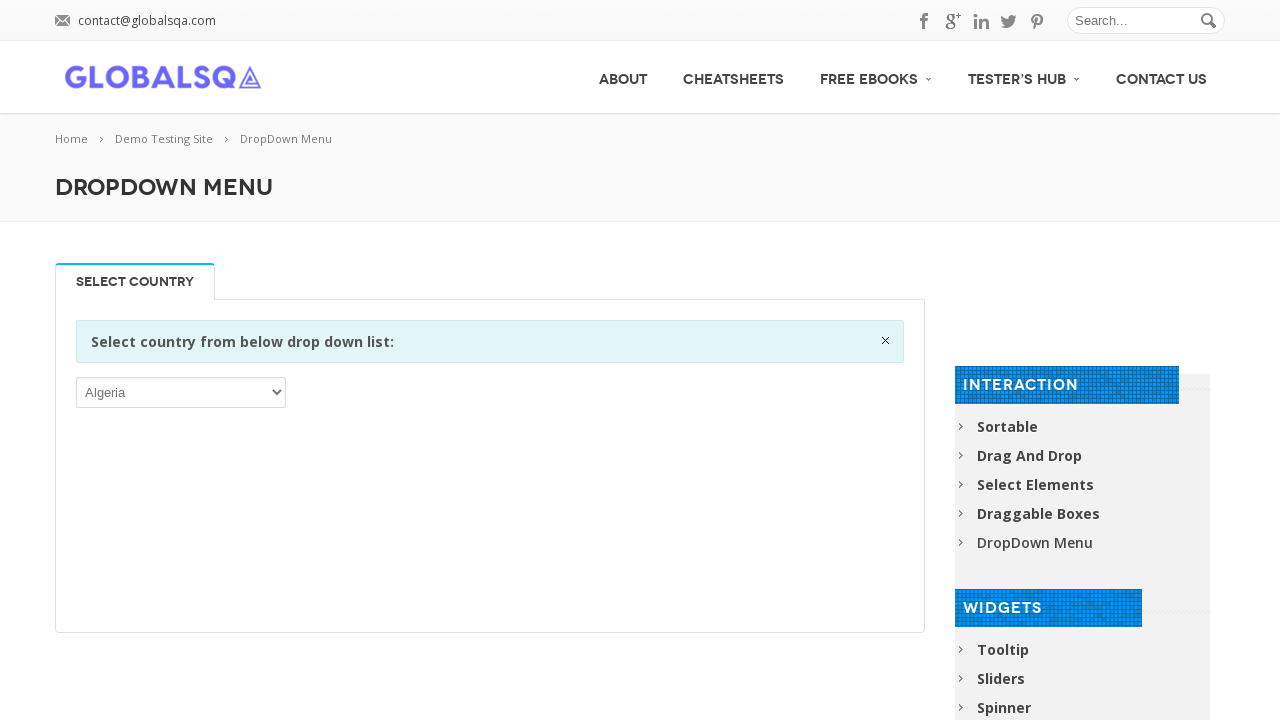

Selected dropdown option by value 'AFG' (Afghanistan) on xpath=//select
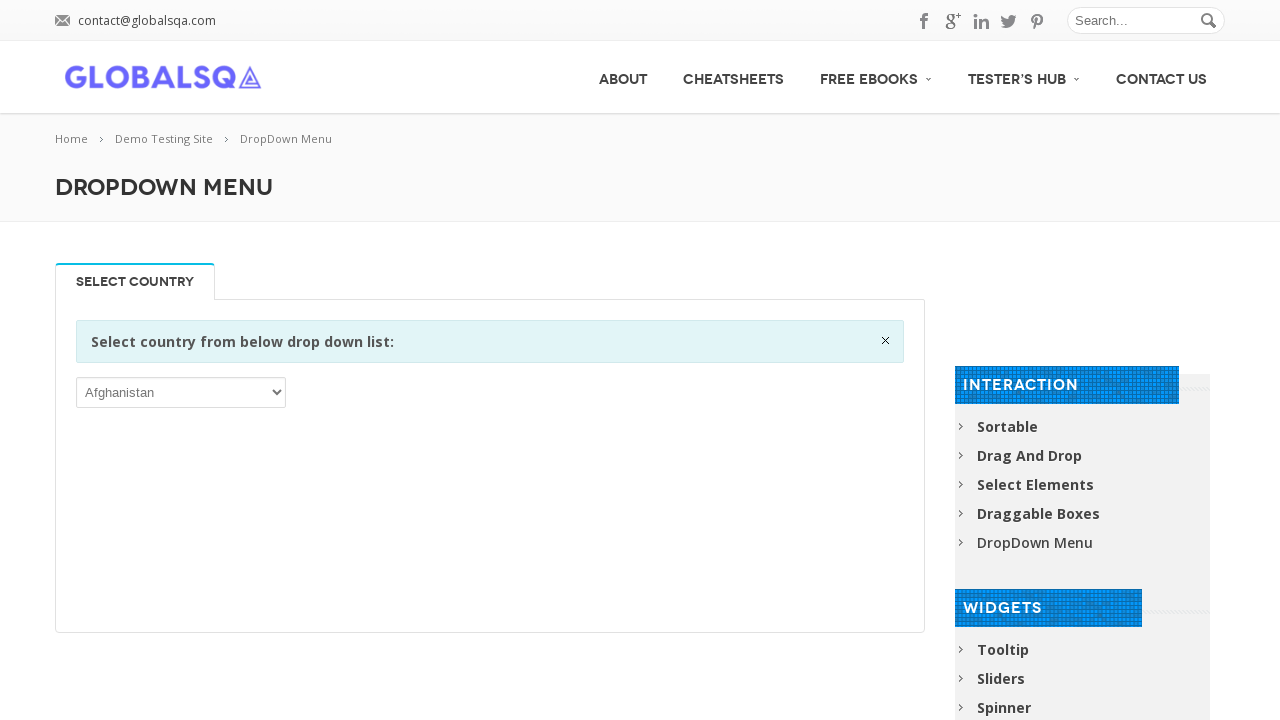

Selected dropdown option by visible text 'Andorra' on xpath=//select
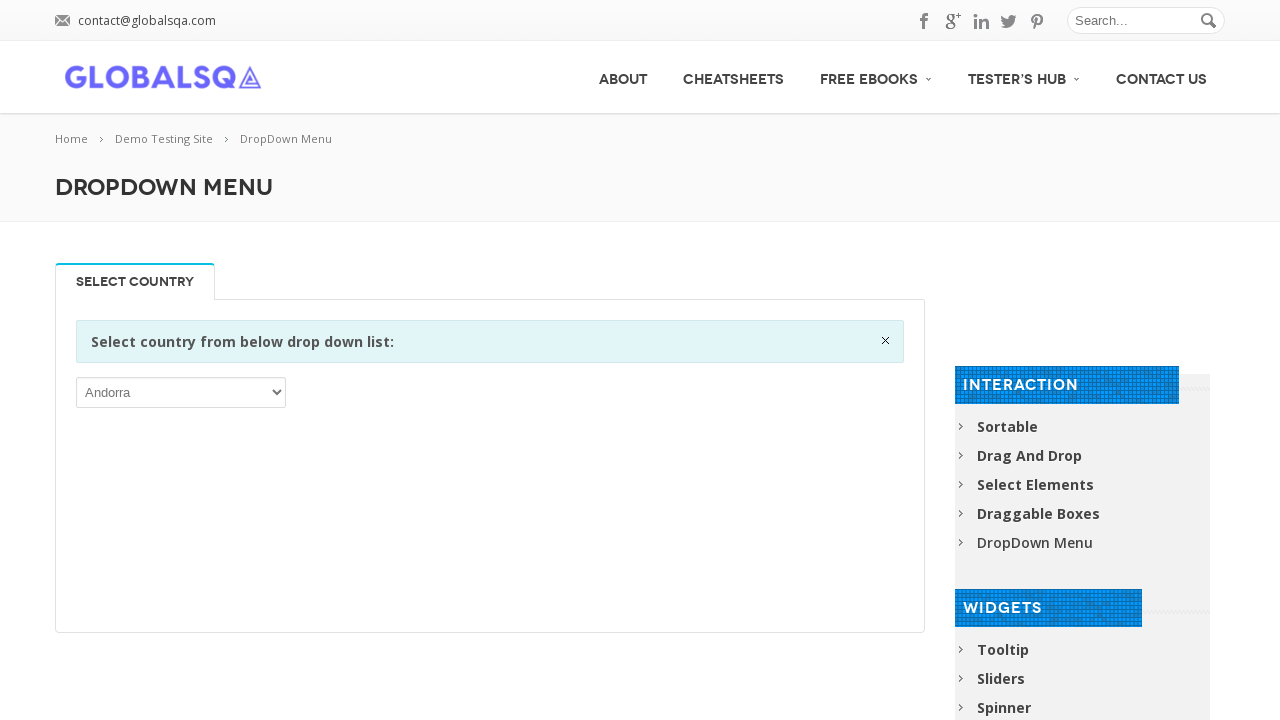

Retrieved all dropdown options - Total count: 249
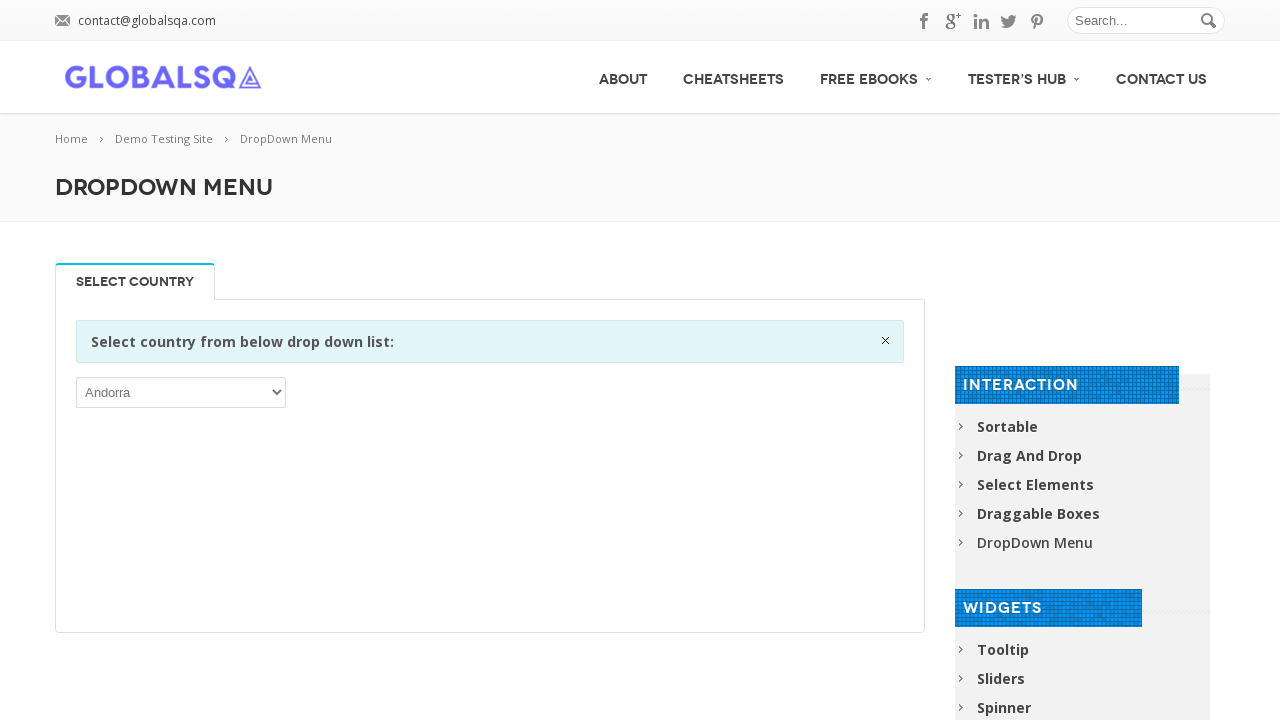

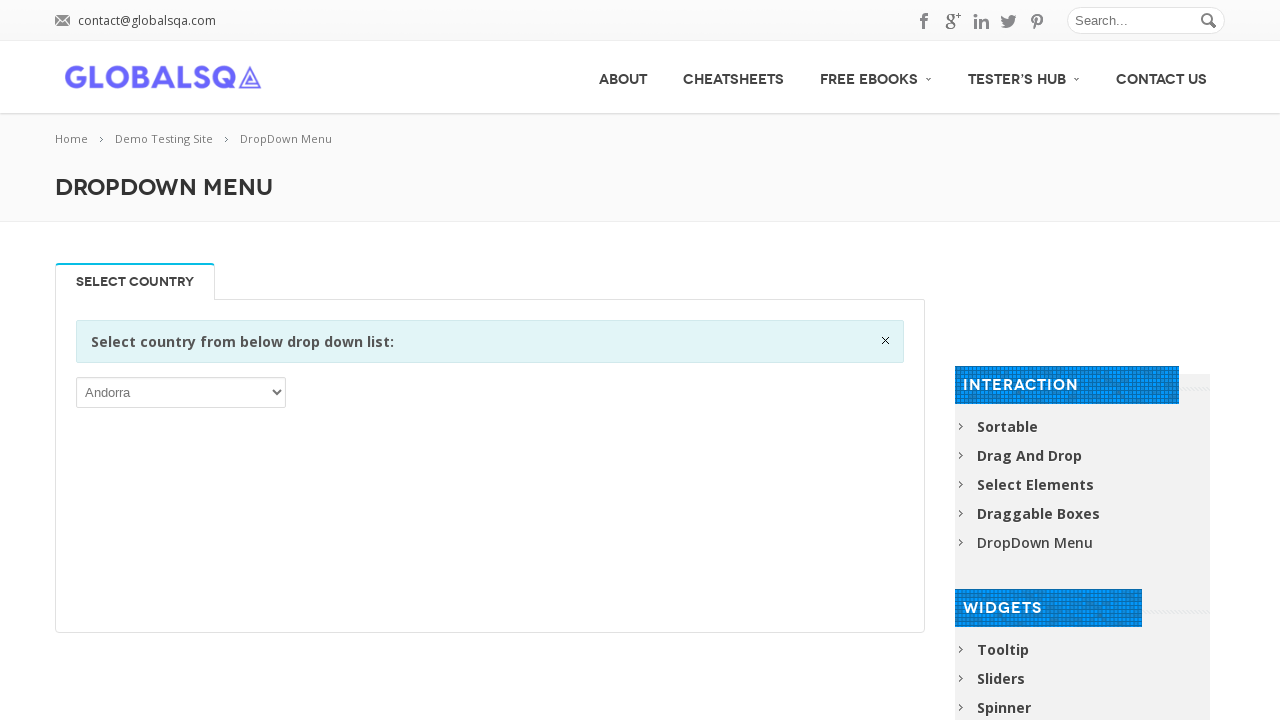